Tests browser window handling by clicking a button that opens a new window, switching to the child window, then closing it and switching back to the parent window.

Starting URL: https://demo.automationtesting.in/Windows.html

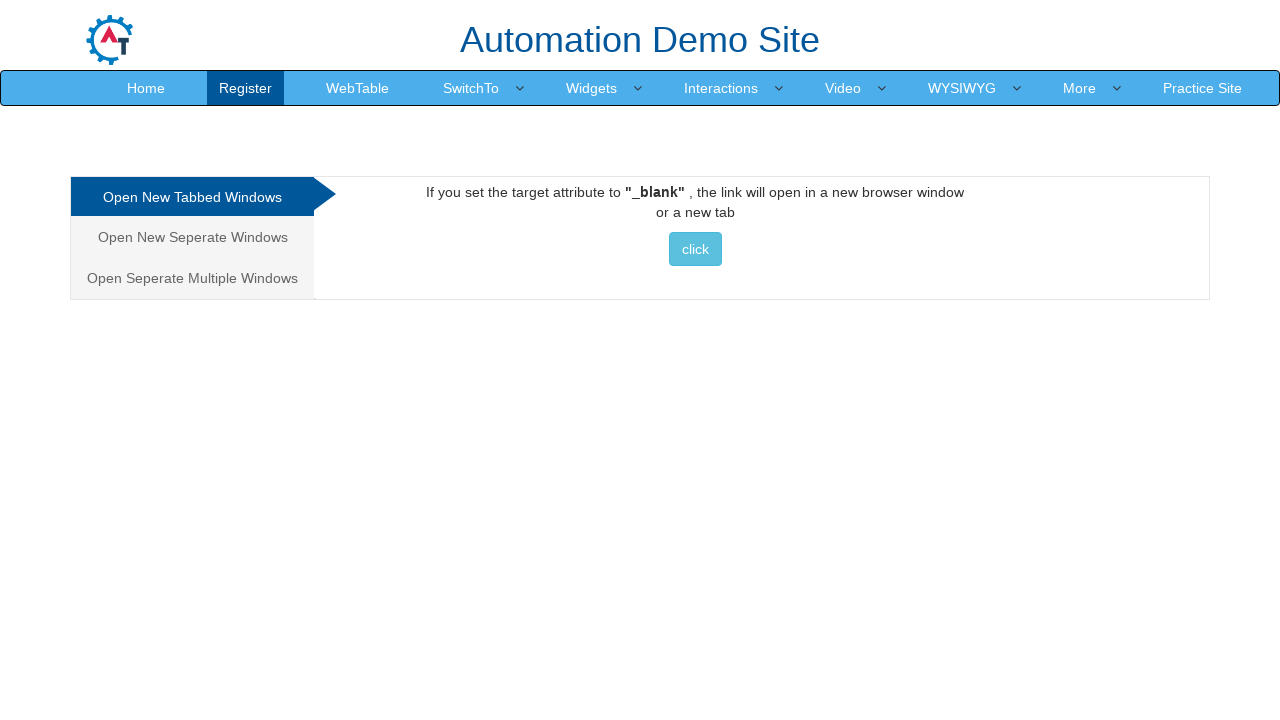

Stored reference to original parent window
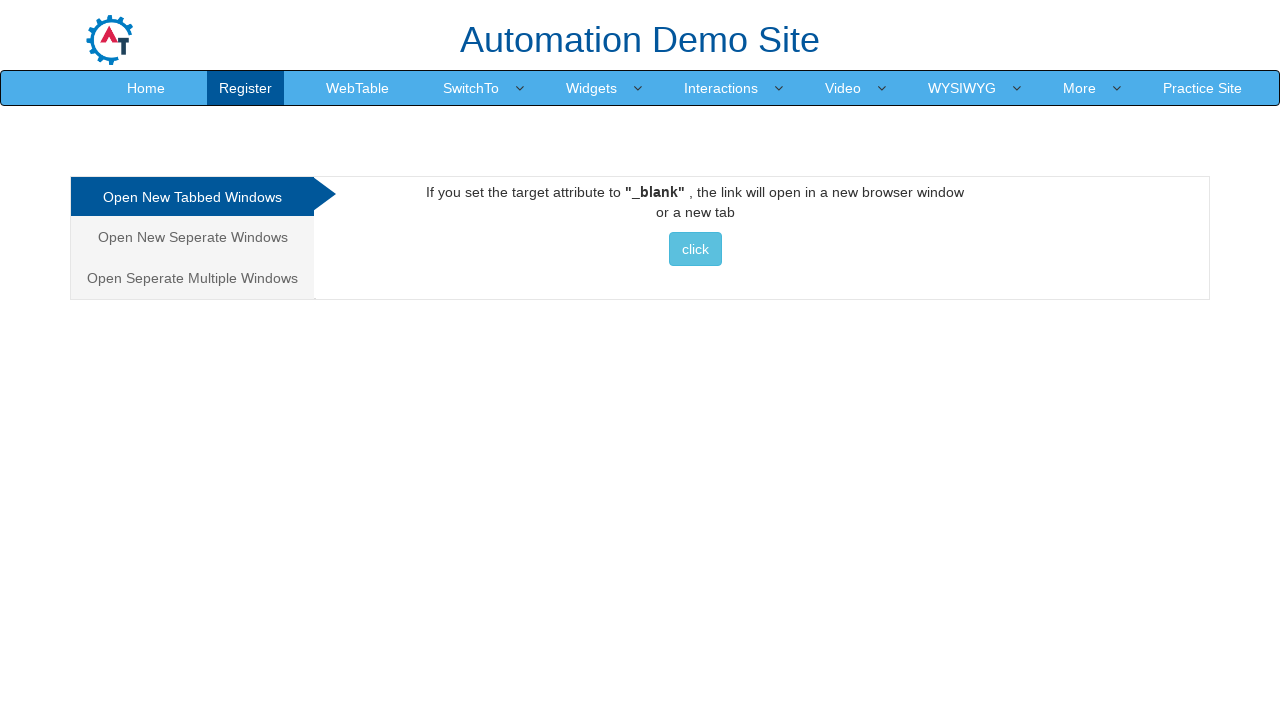

Clicked button to open new window at (695, 249) on xpath=//button[contains(text(),'click')]
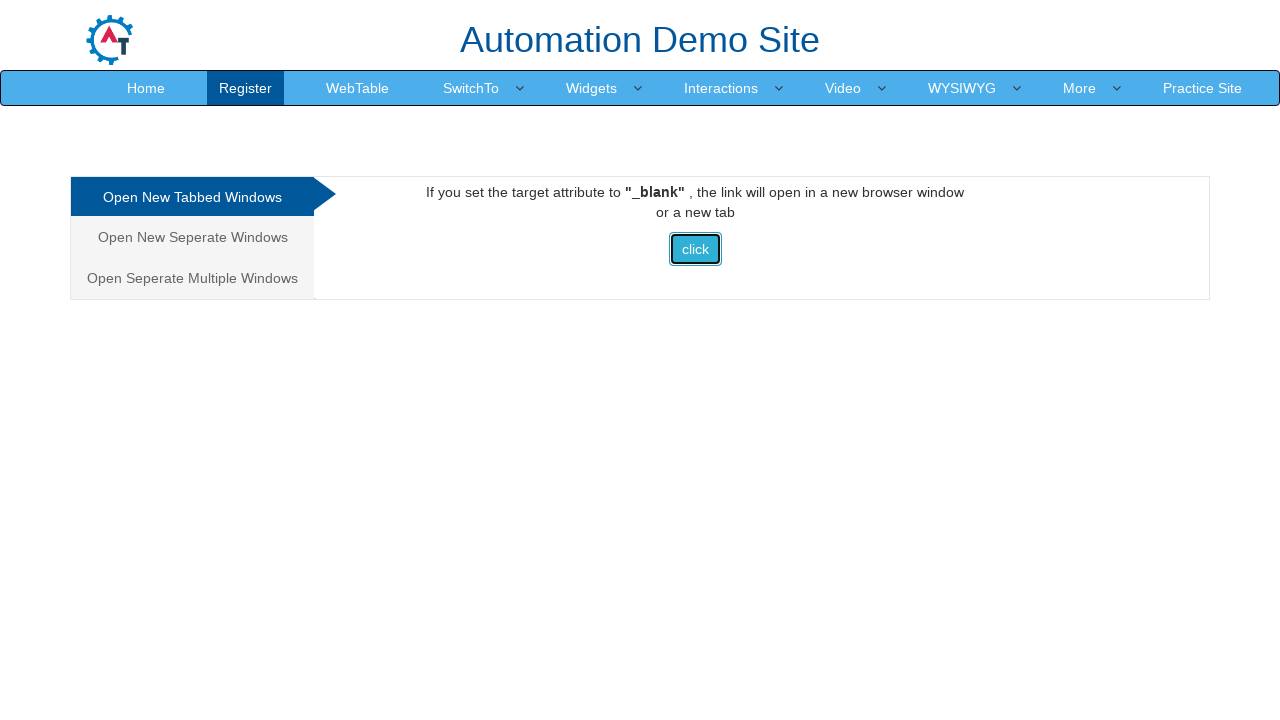

Captured reference to child window
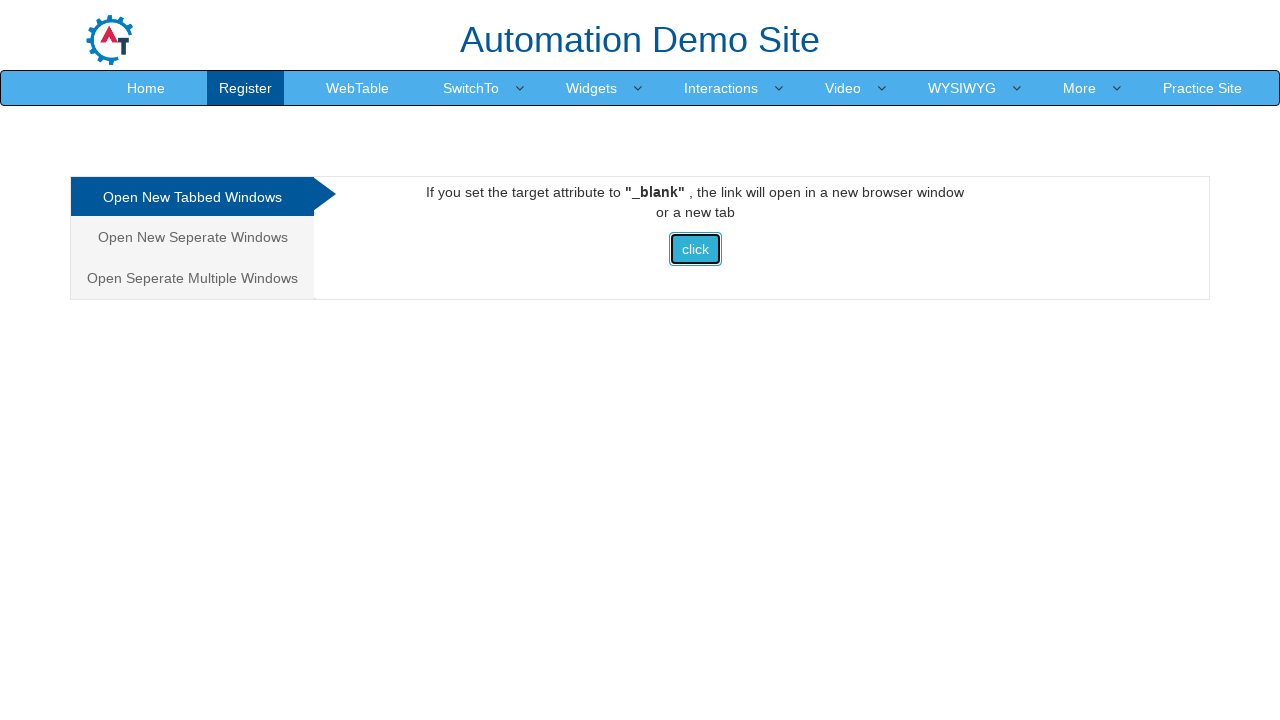

Child window finished loading
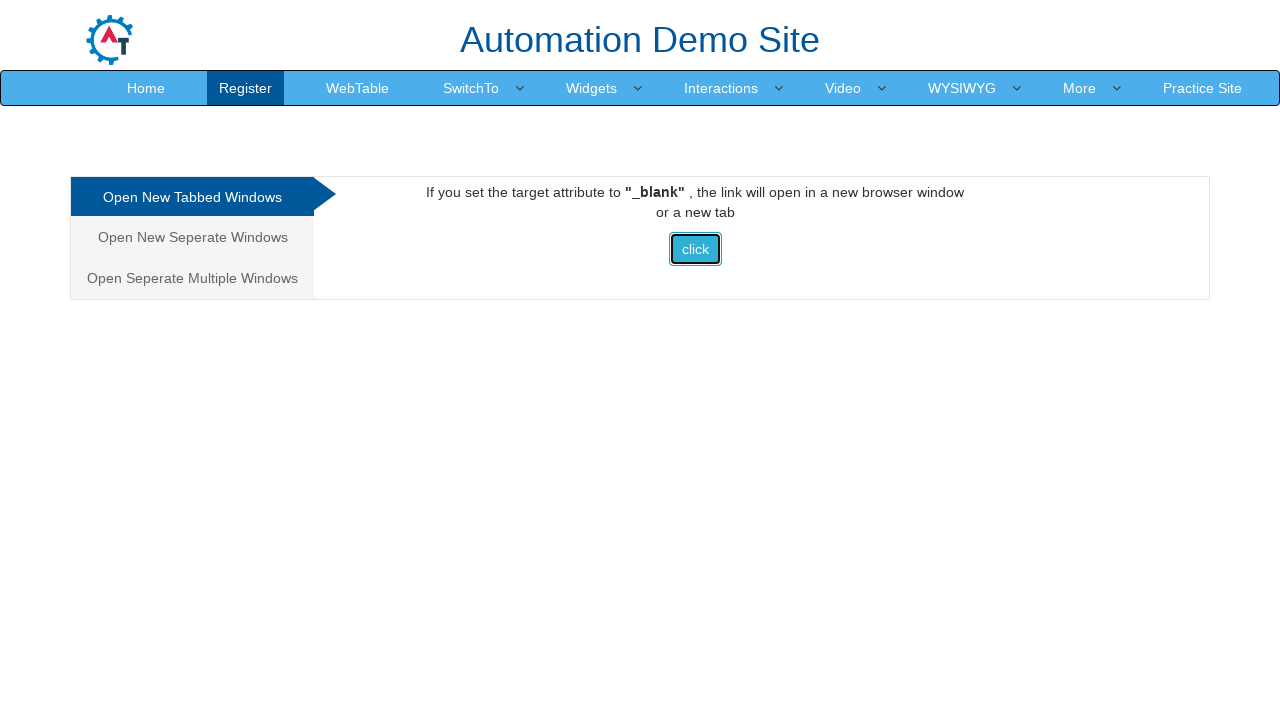

Retrieved child window title: Selenium
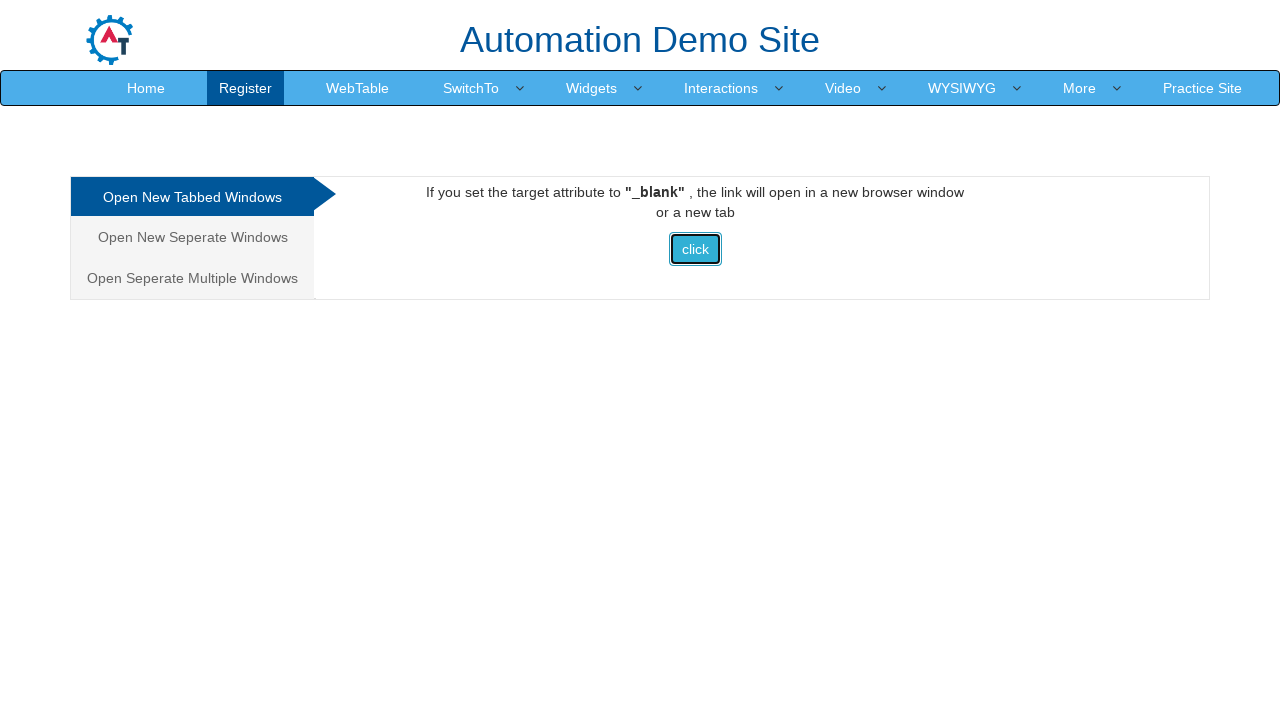

Closed child window
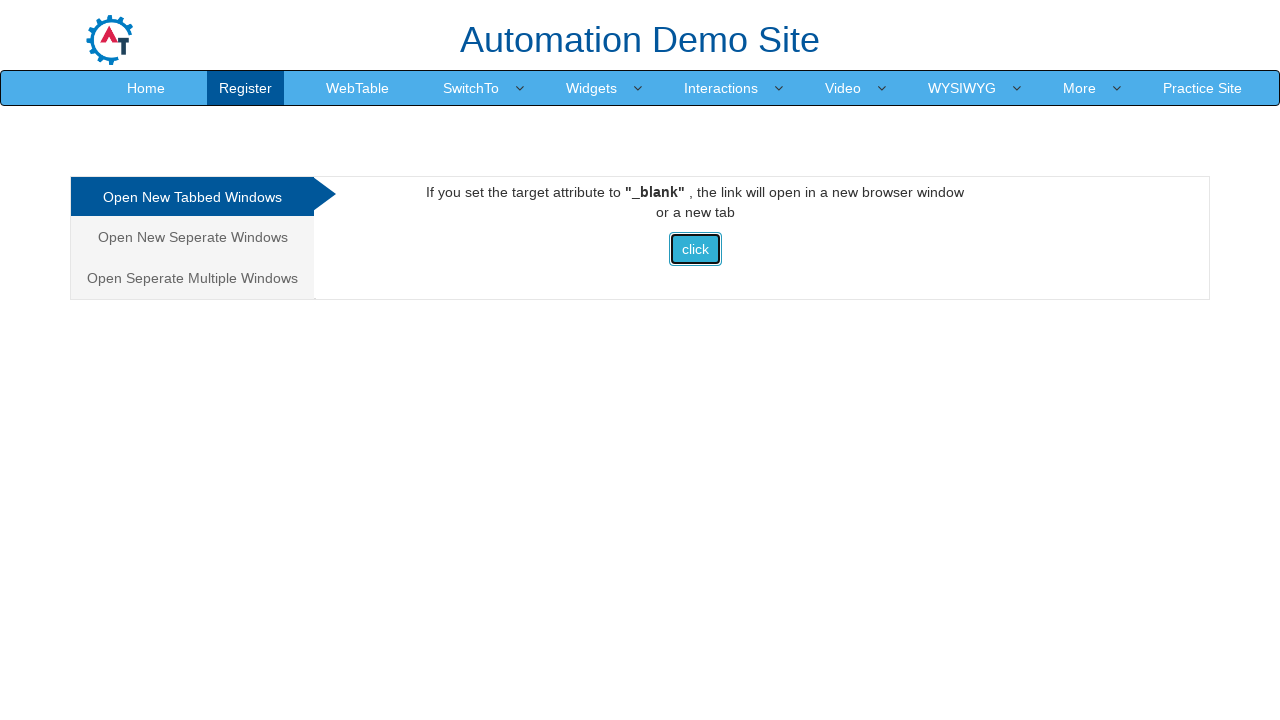

Switched focus back to parent window
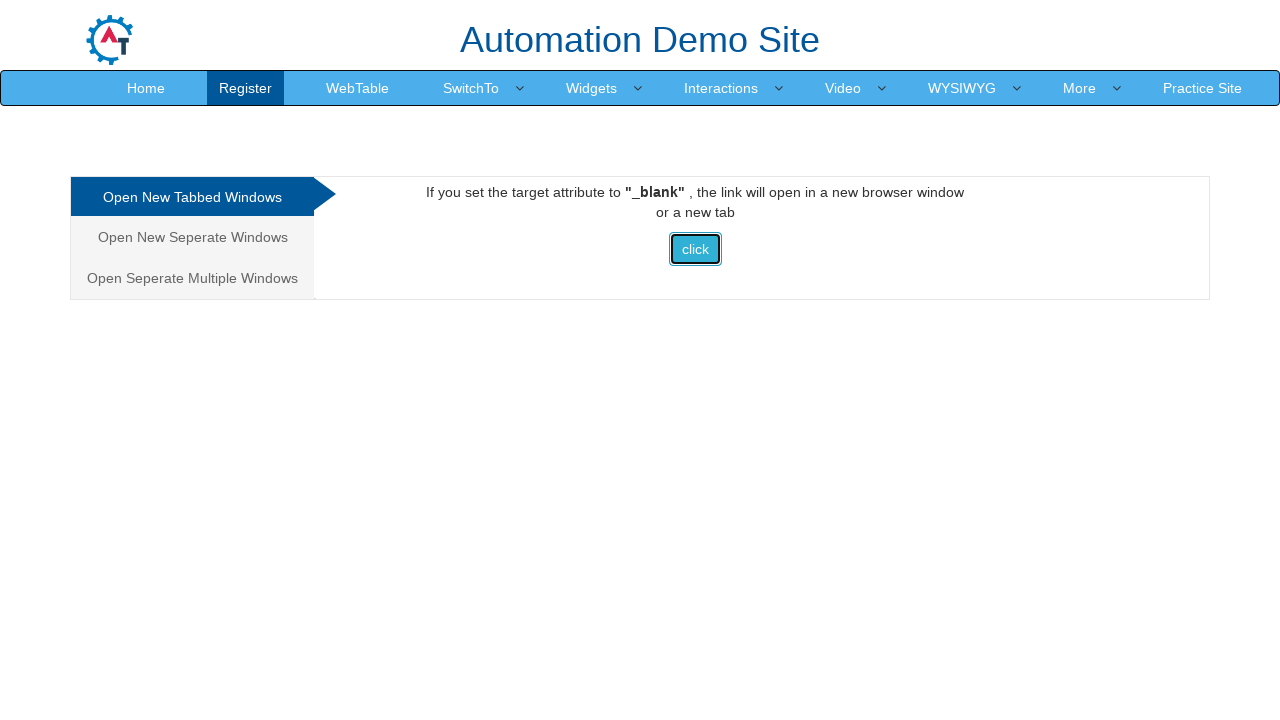

Retrieved parent window title: Frames & windows
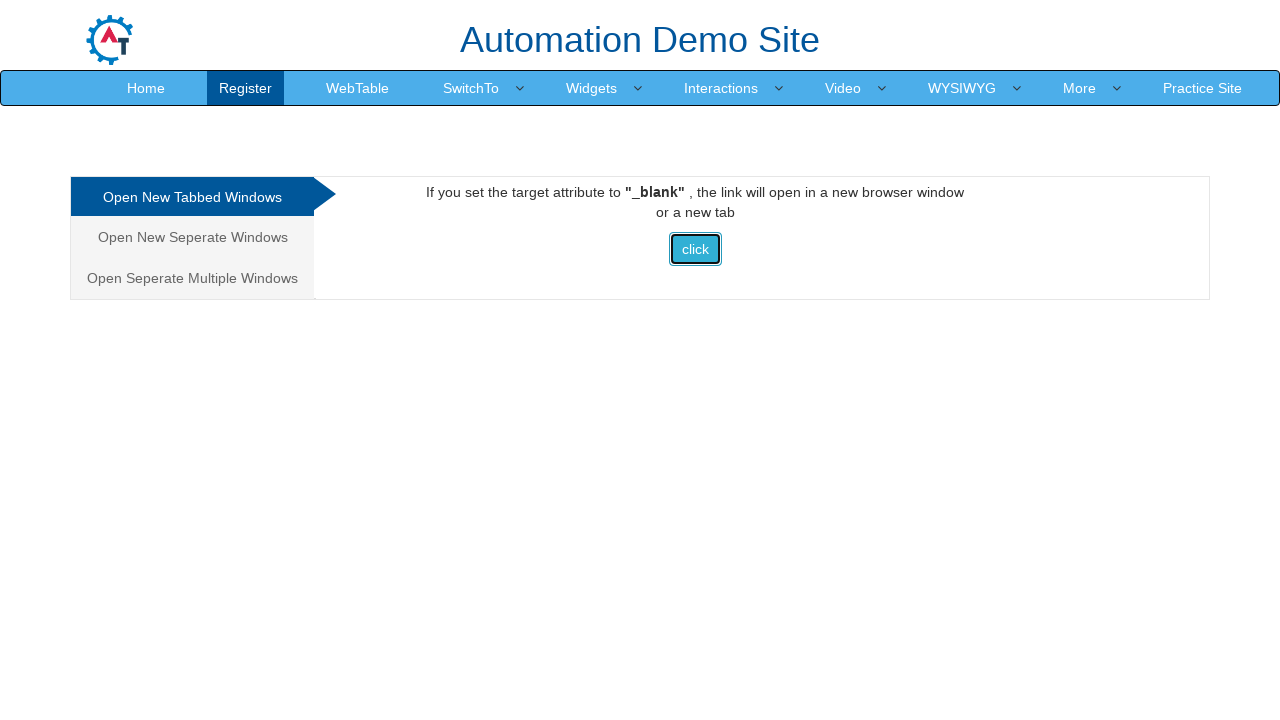

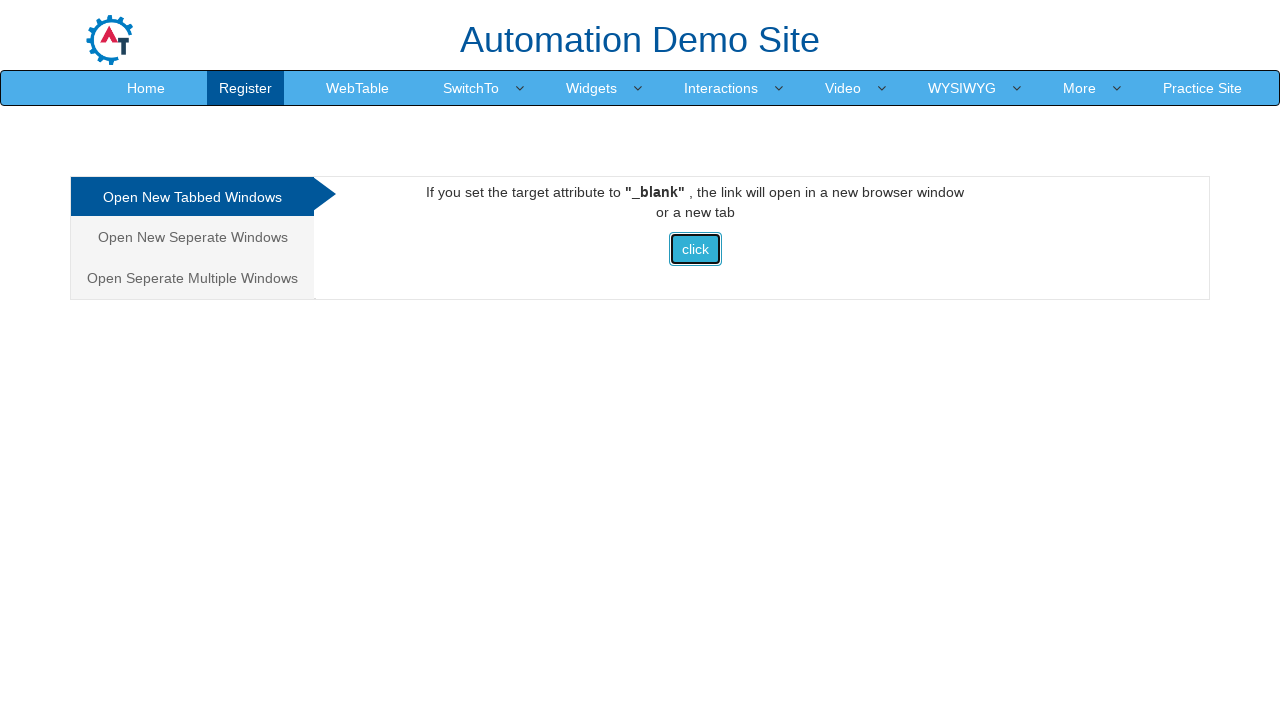